Tests table sorting functionality by clicking the "Veg/fruit name" column header and verifying that the items are sorted alphabetically by comparing the displayed order with a programmatically sorted list.

Starting URL: https://rahulshettyacademy.com/seleniumPractise/#/offers

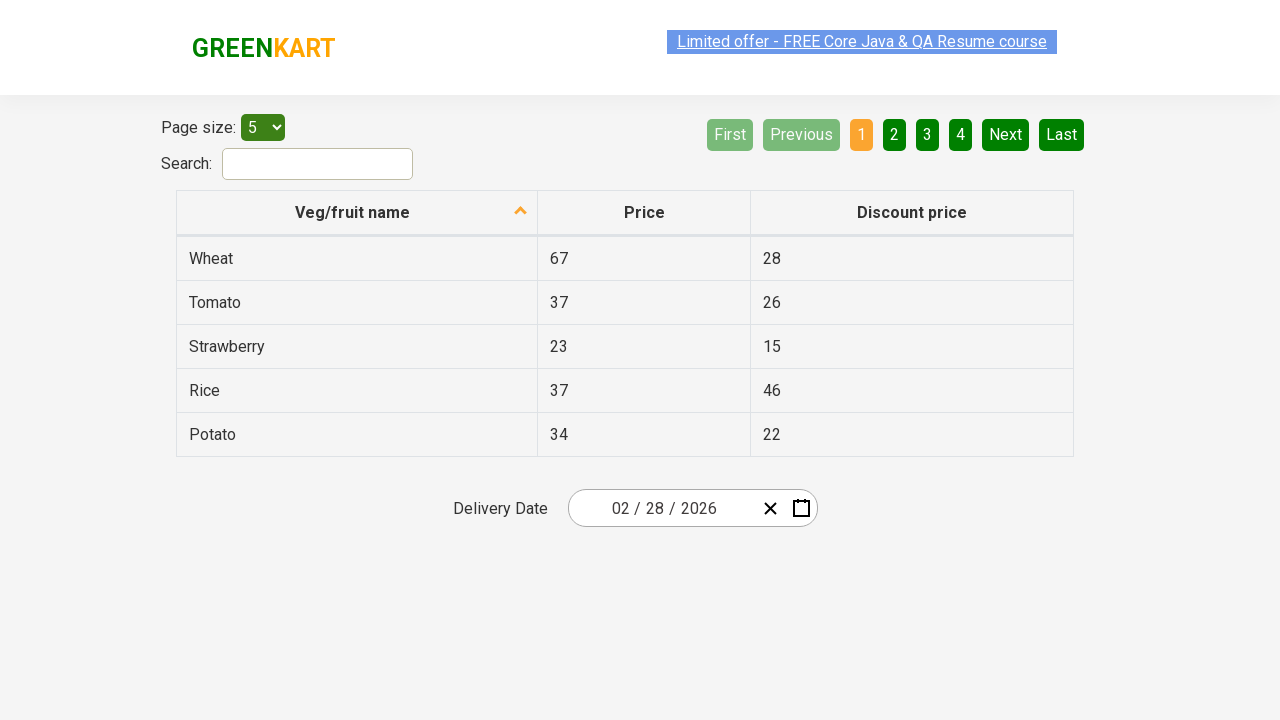

Clicked 'Veg/fruit name' column header to sort table at (353, 212) on xpath=//span[text()='Veg/fruit name']
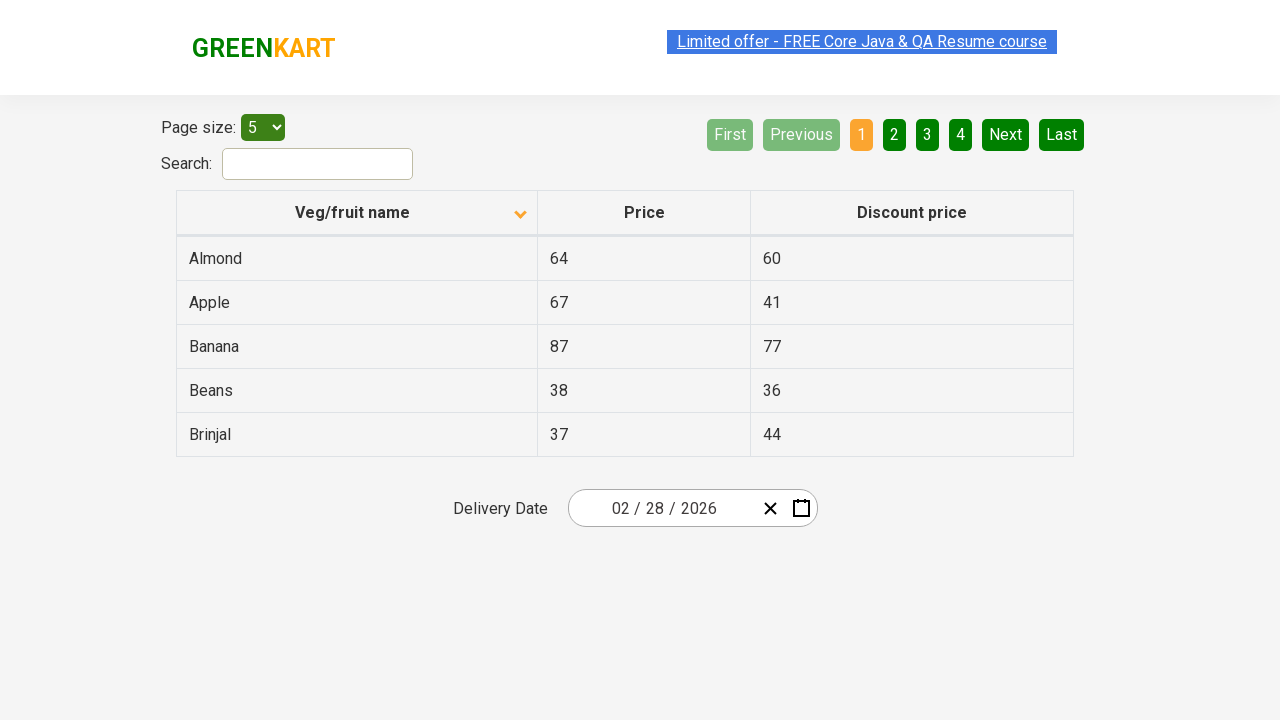

Table rows loaded and became visible
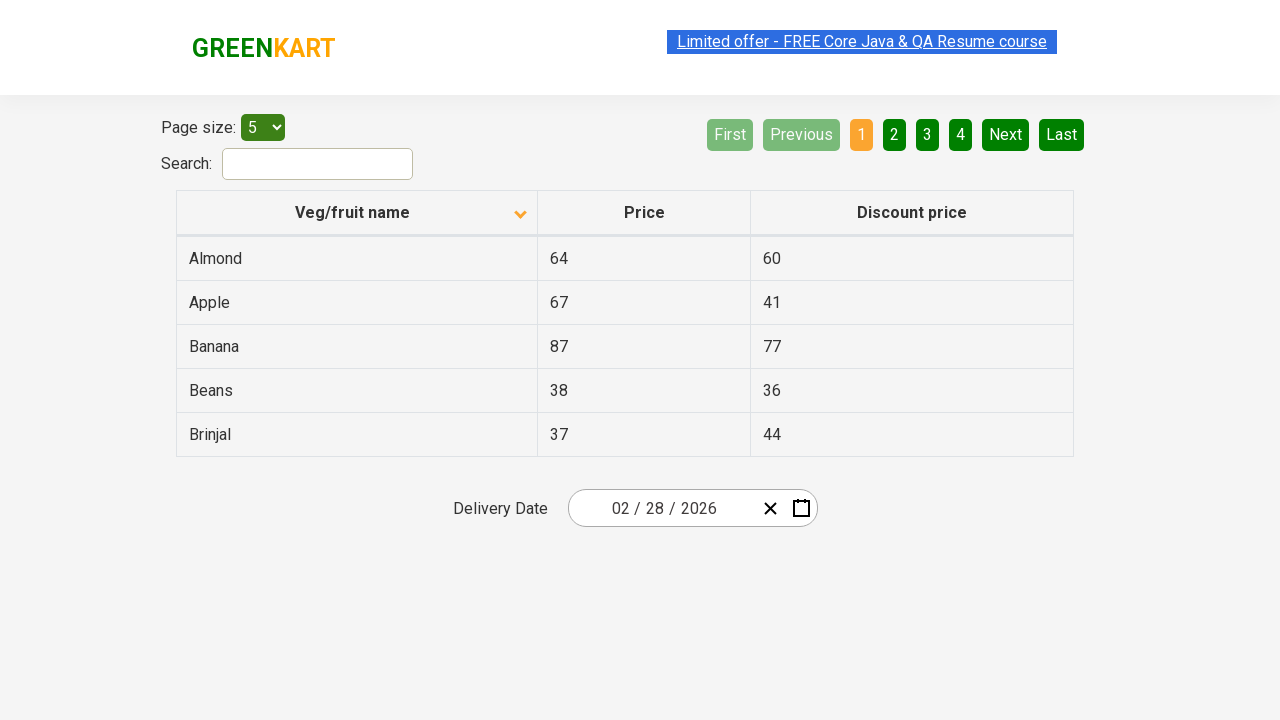

Retrieved all veggie name elements from the table
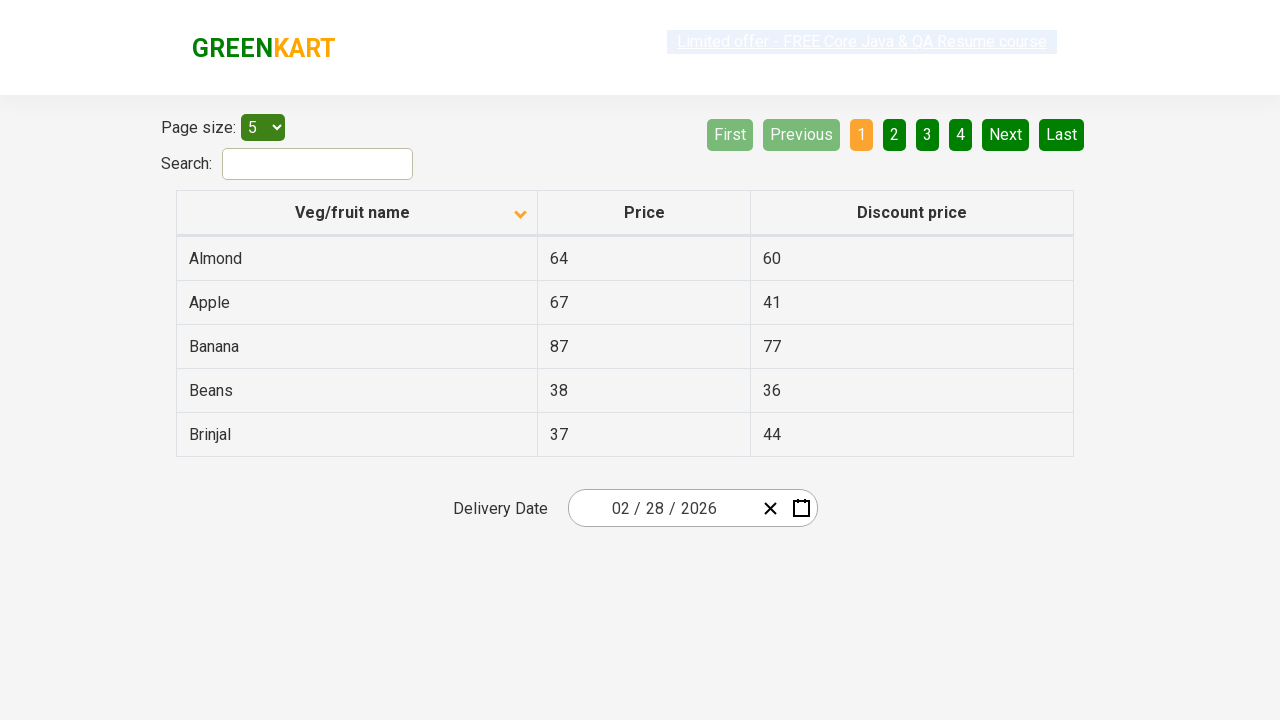

Extracted veggie names from table elements into list
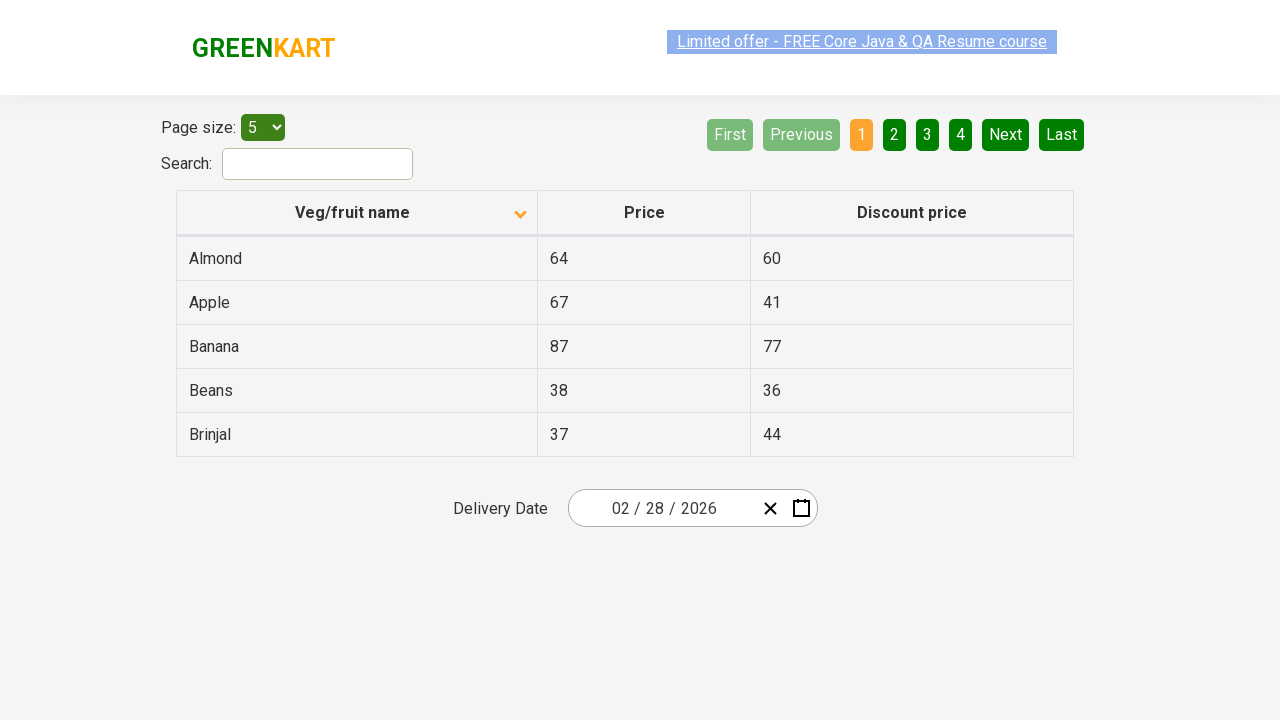

Created backup copy of browser-sorted veggie list
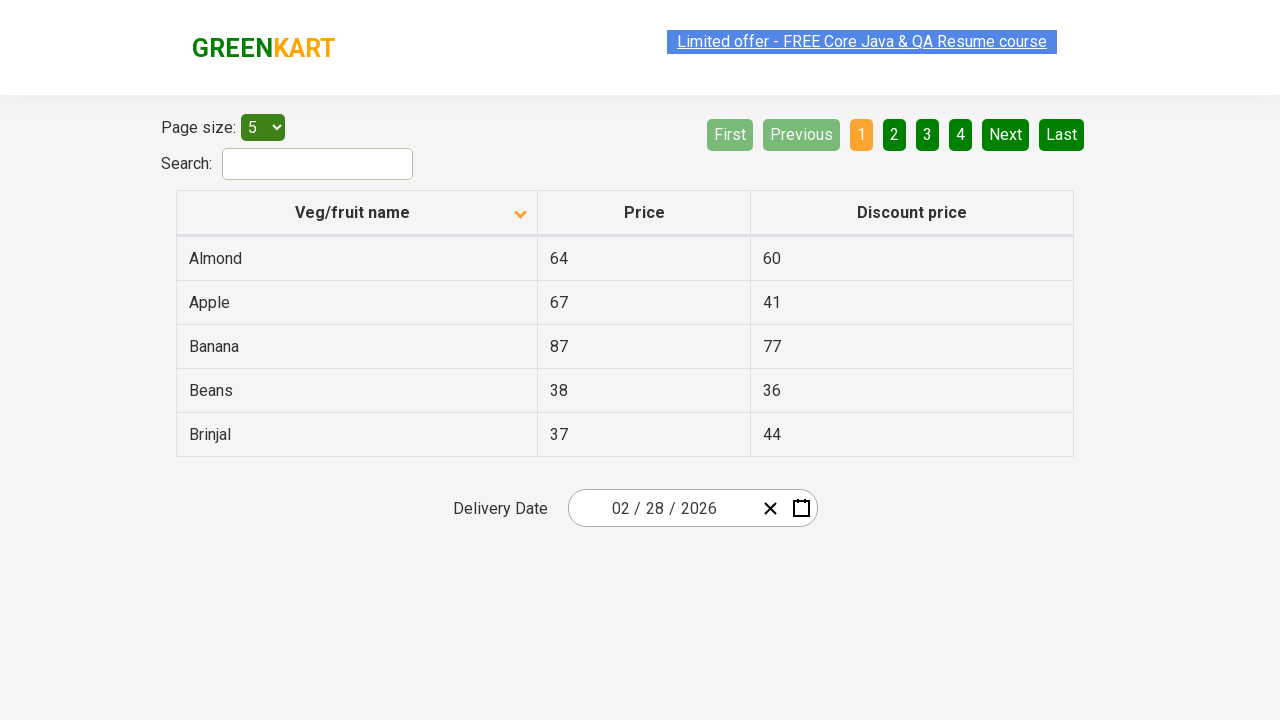

Sorted veggie list programmatically in alphabetical order
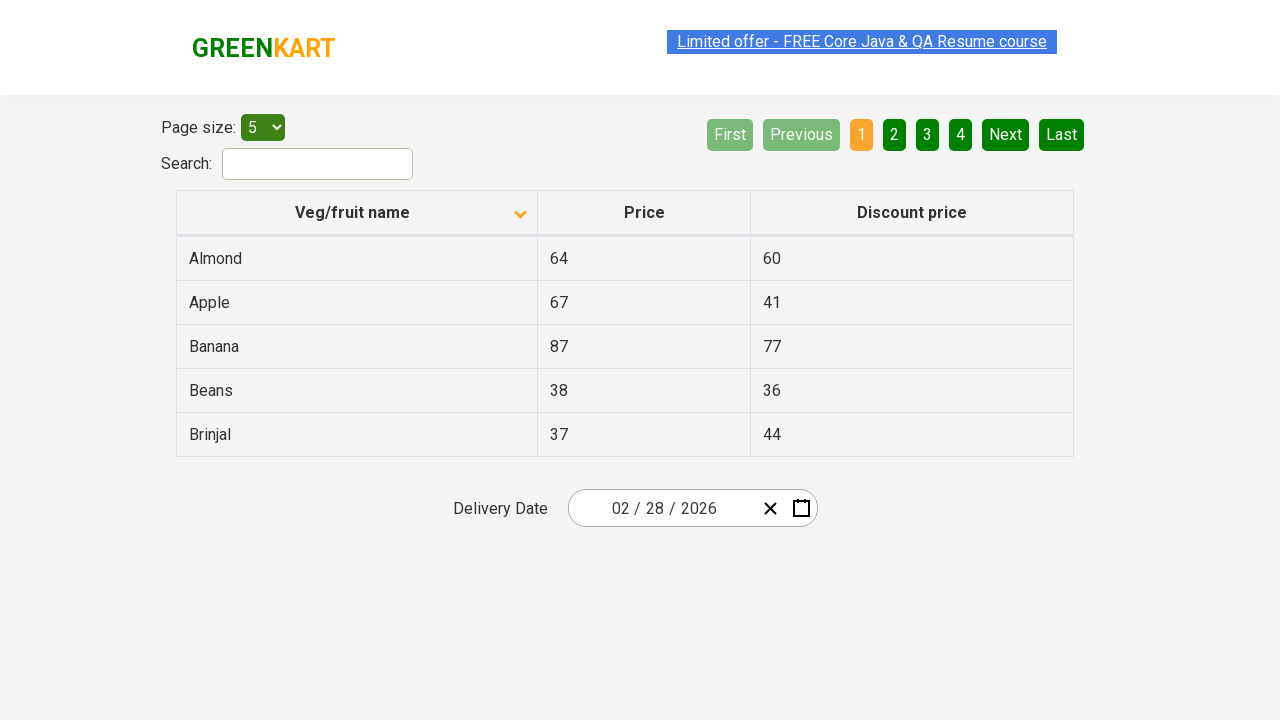

Verified that browser-sorted list matches alphabetically sorted list
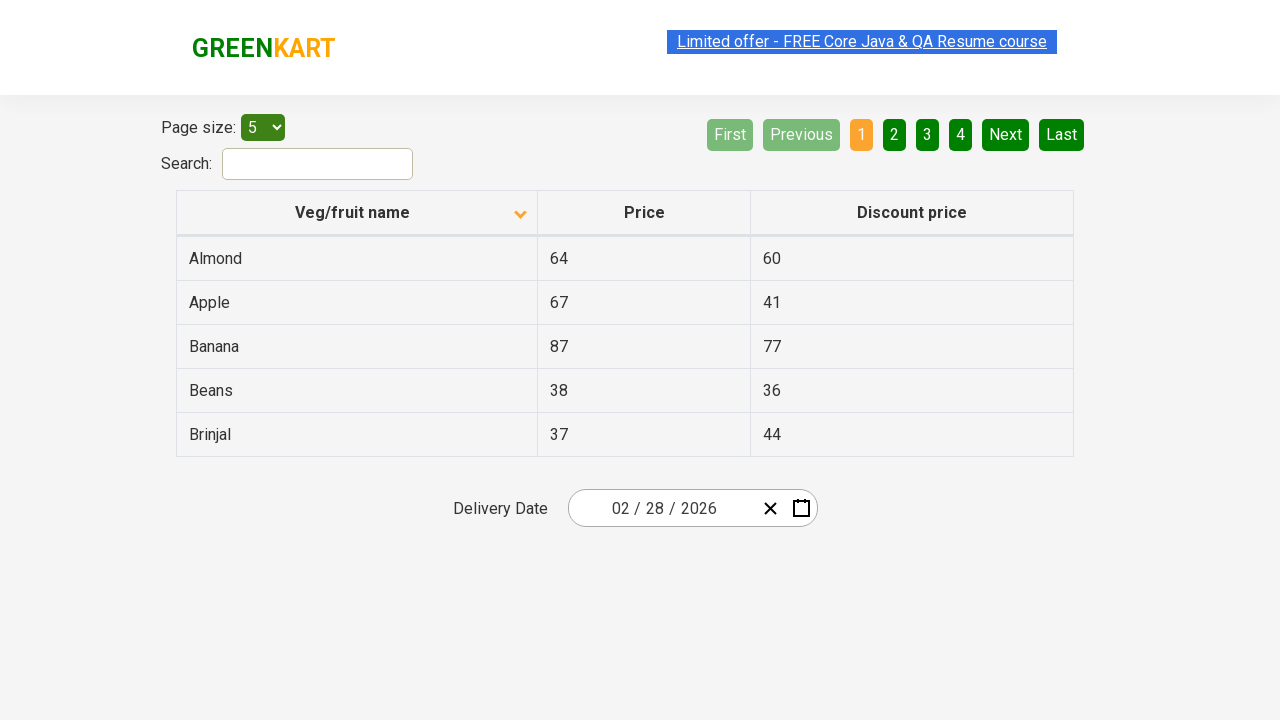

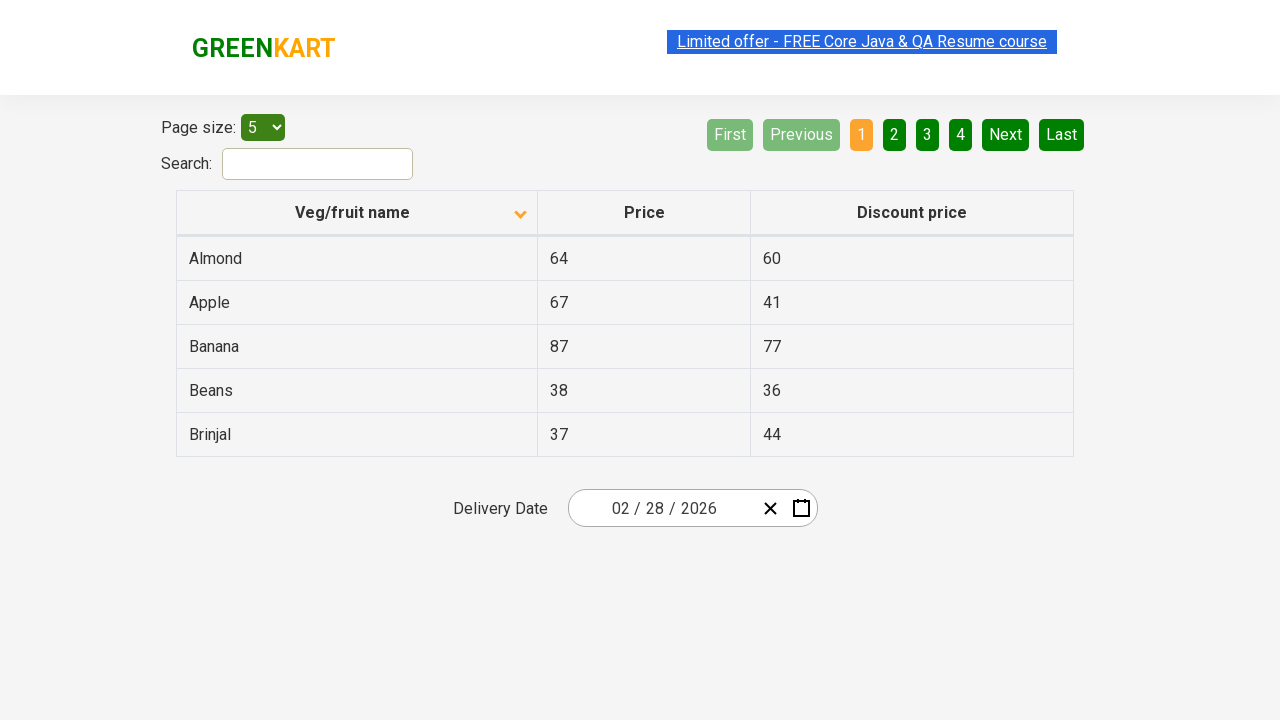